Tests the registration form by filling all fields (name, email, password) and verifying the success message is displayed after submission.

Starting URL: https://lm.skillbox.cc/qa_tester/module06/register/

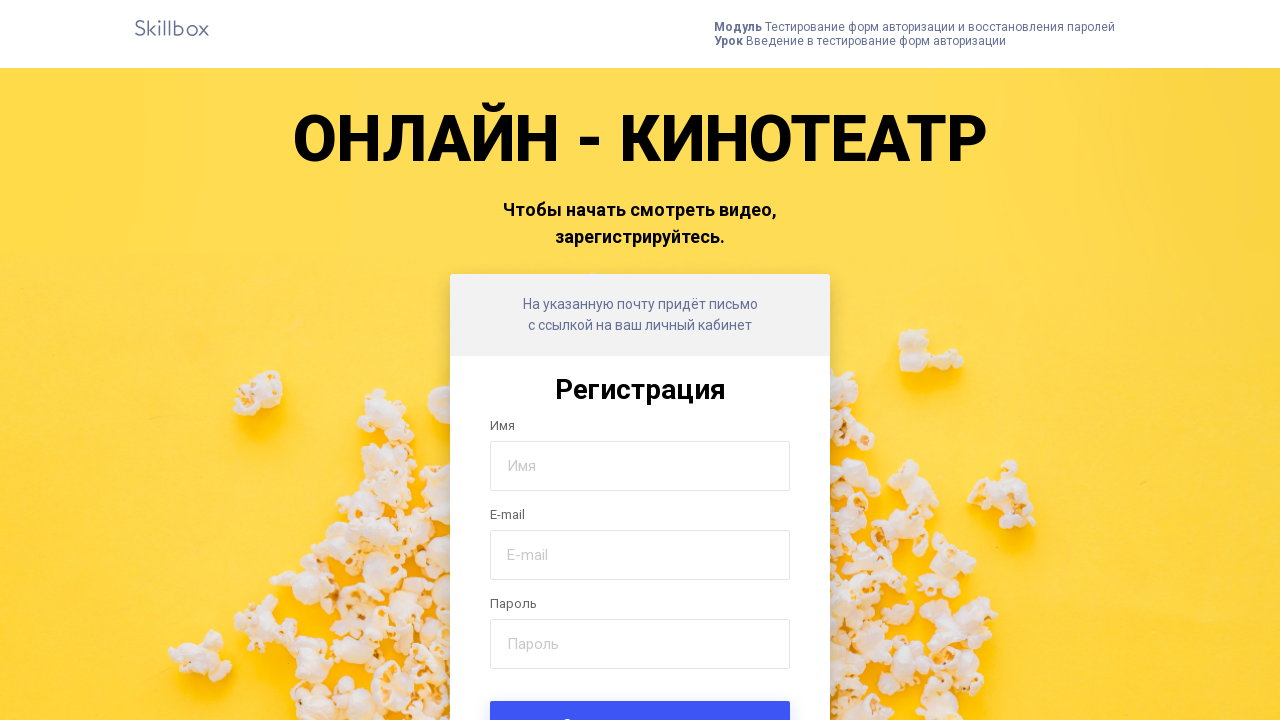

Filled name field with 'Иван' on input[name='name']
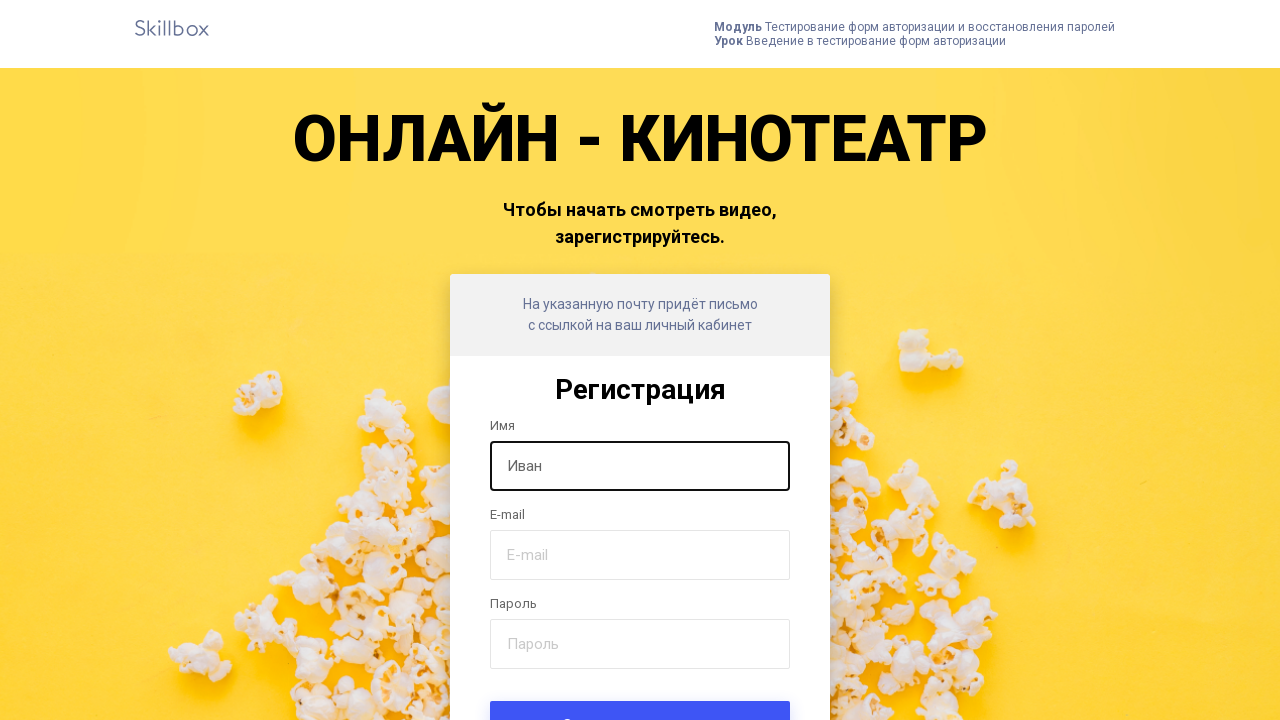

Filled email field with 'skillbox@test.ru' on input[name='email']
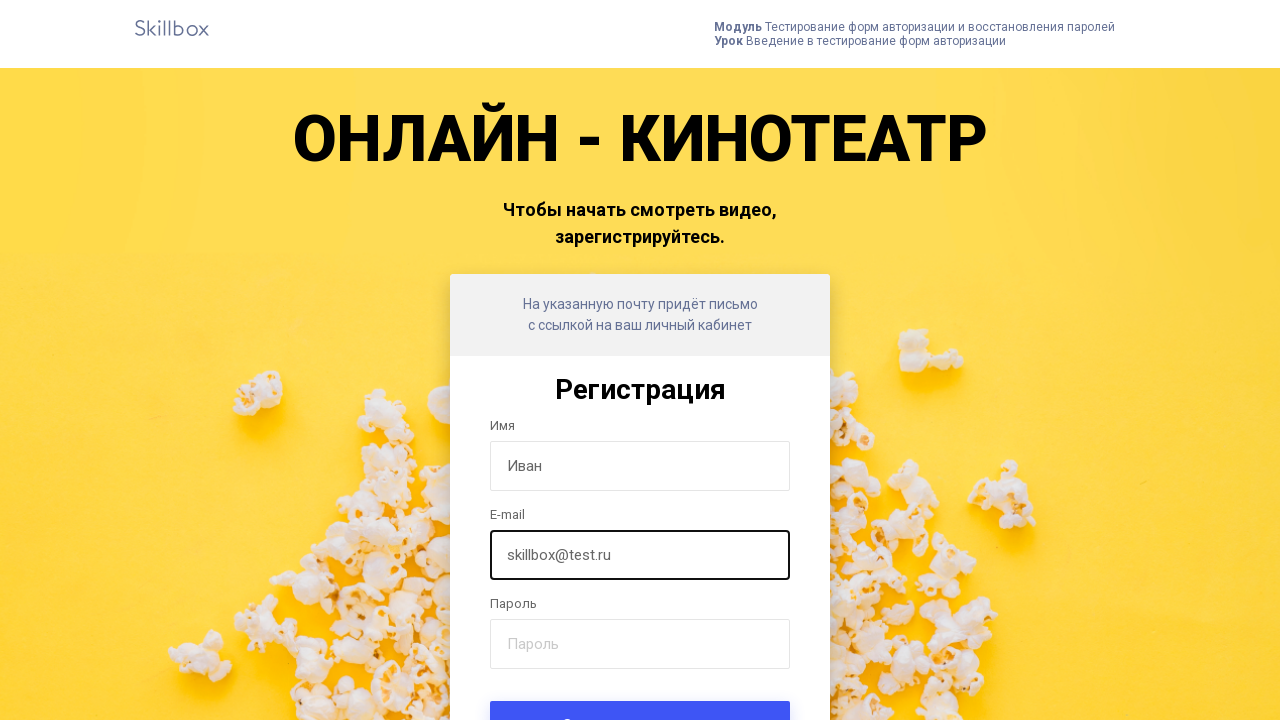

Filled password field with 'qwerty!123' on input[name='password']
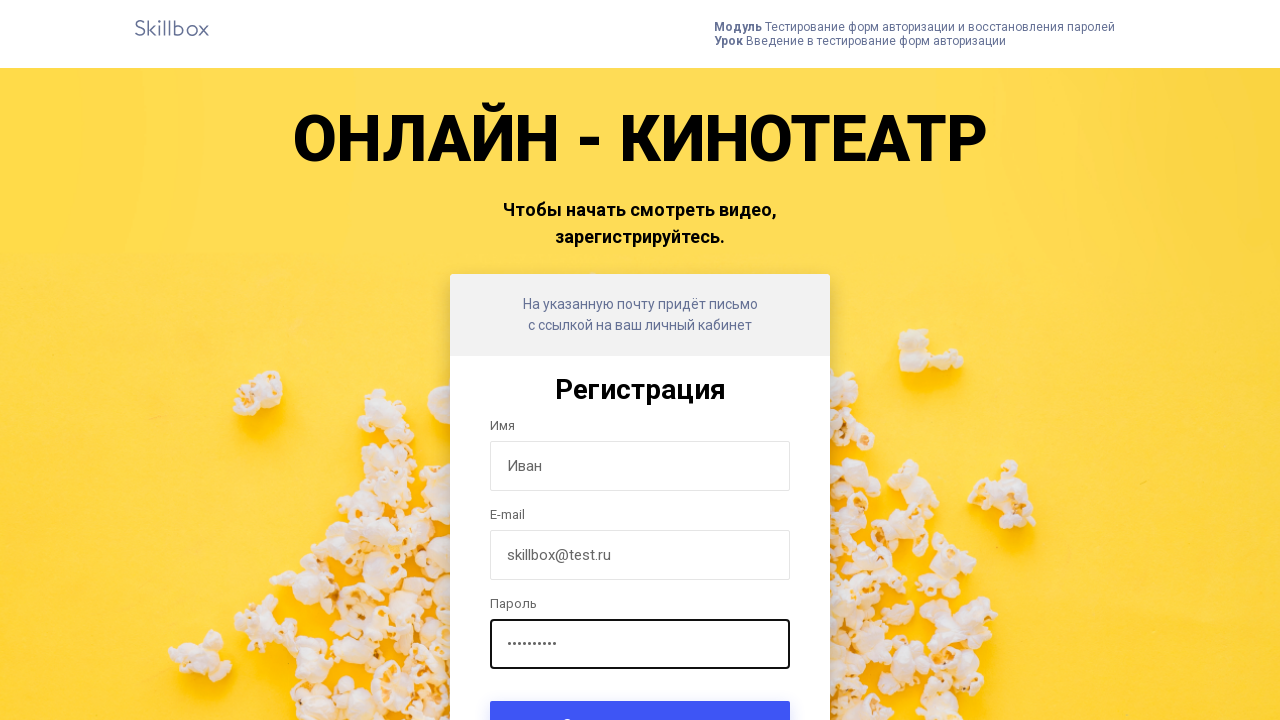

Clicked submit button to register at (640, 696) on .form-submit
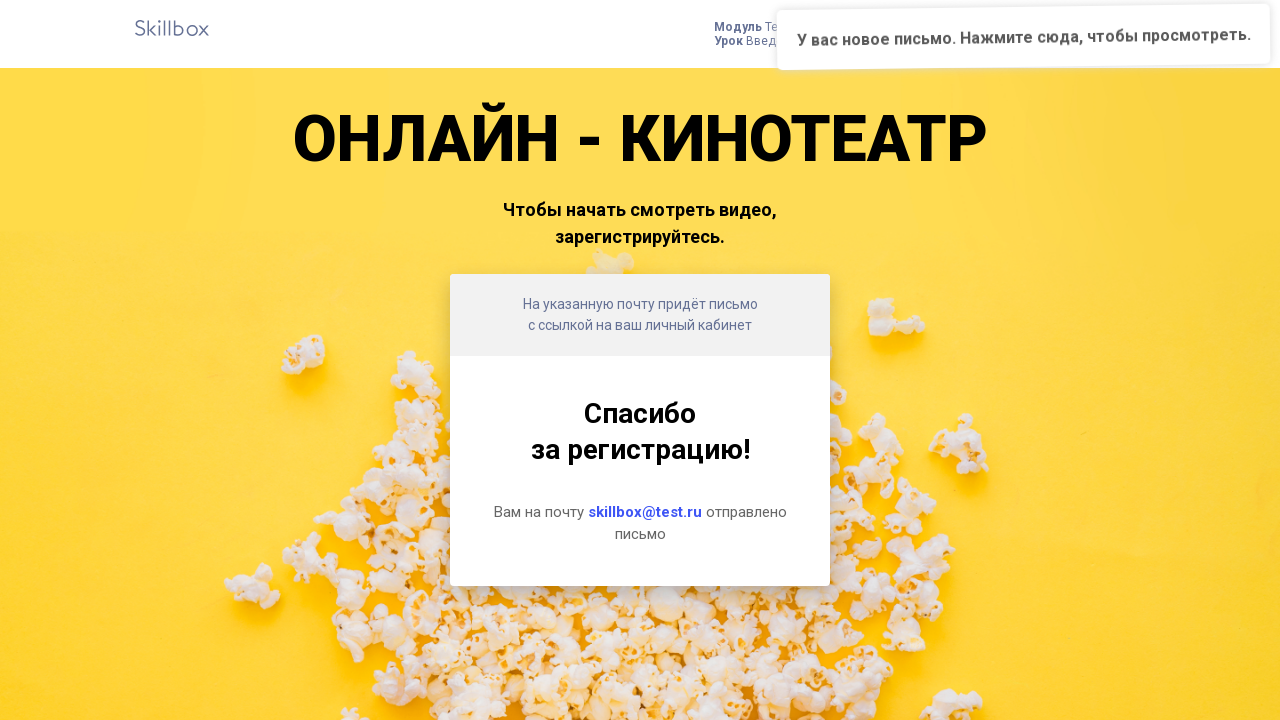

Success message element loaded
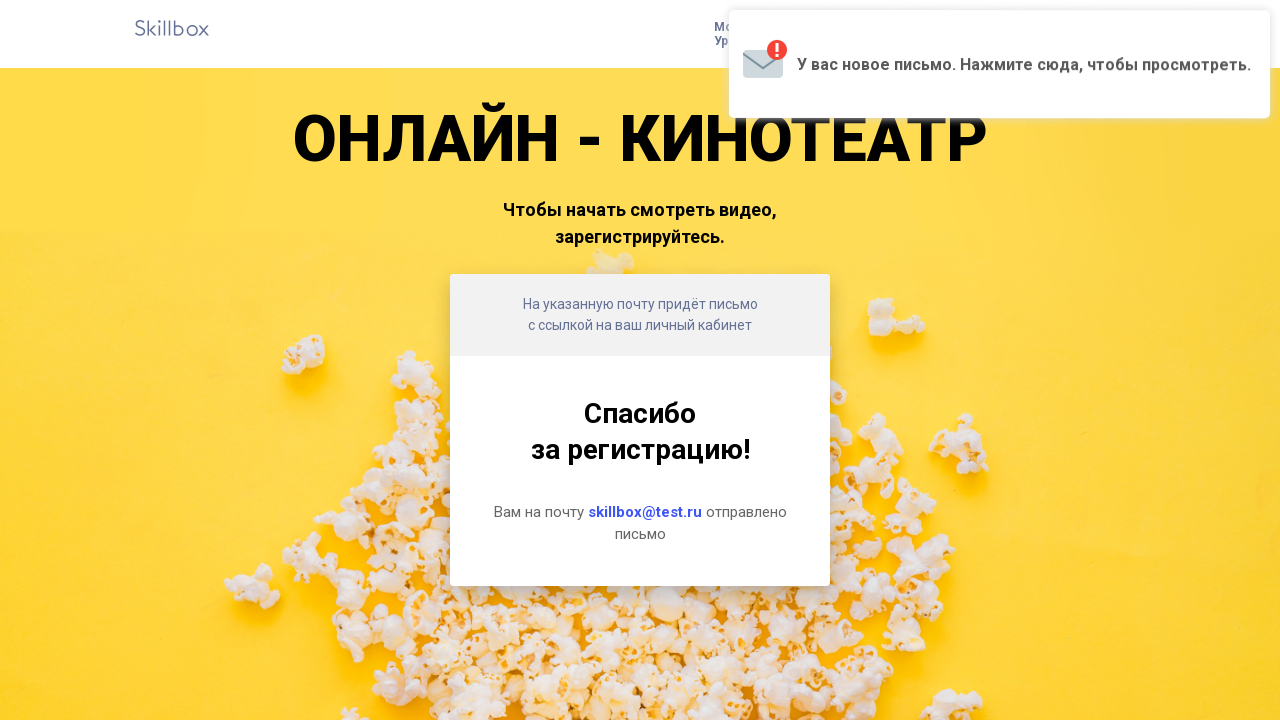

Extracted success message text
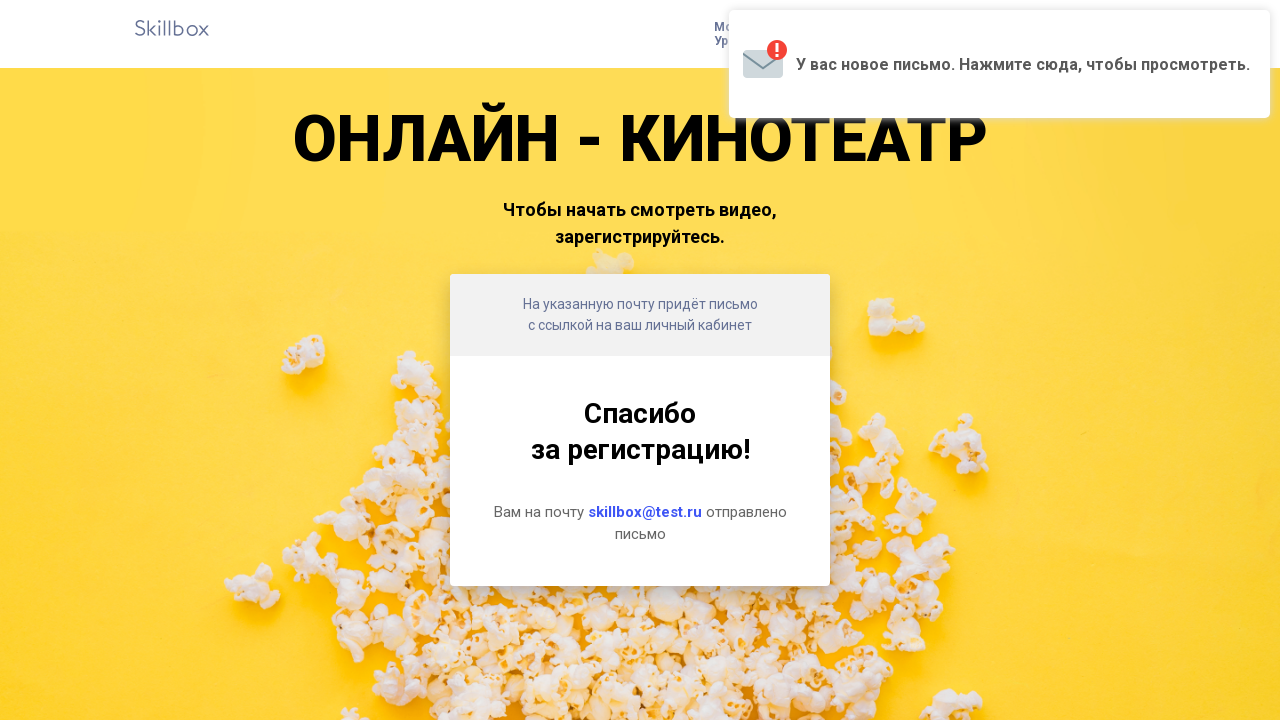

Verified success message contains expected confirmation email text
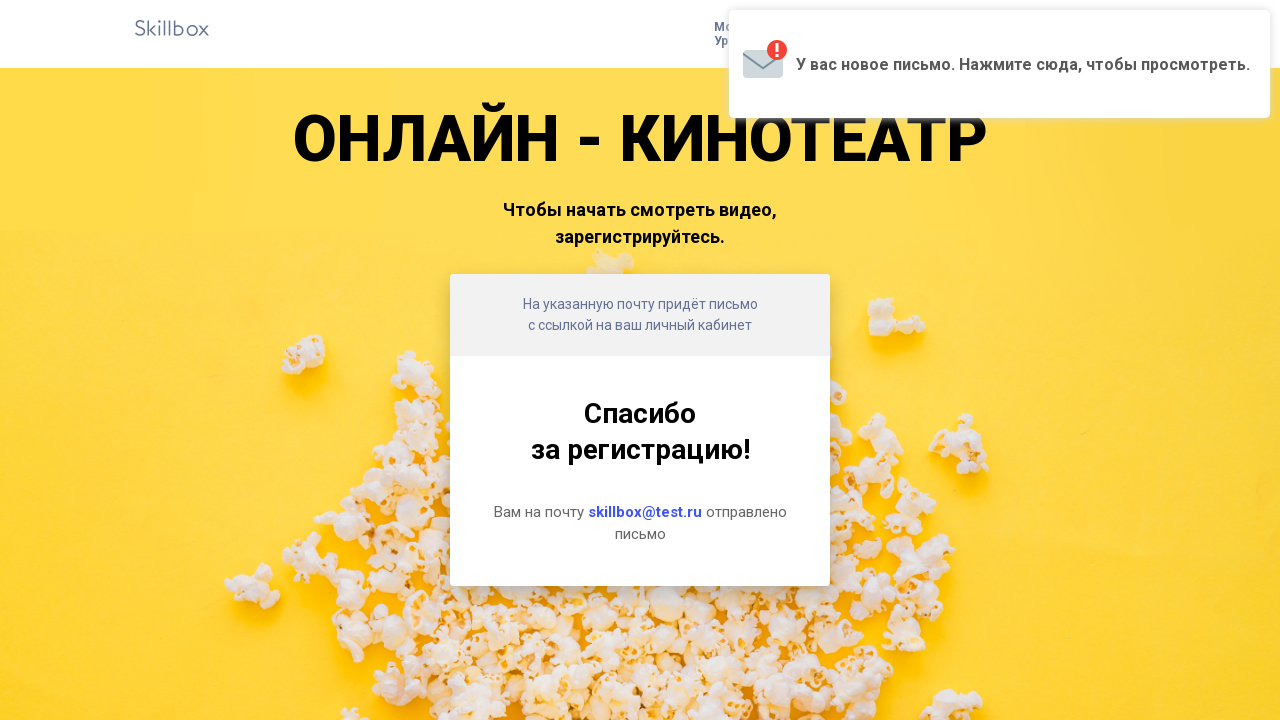

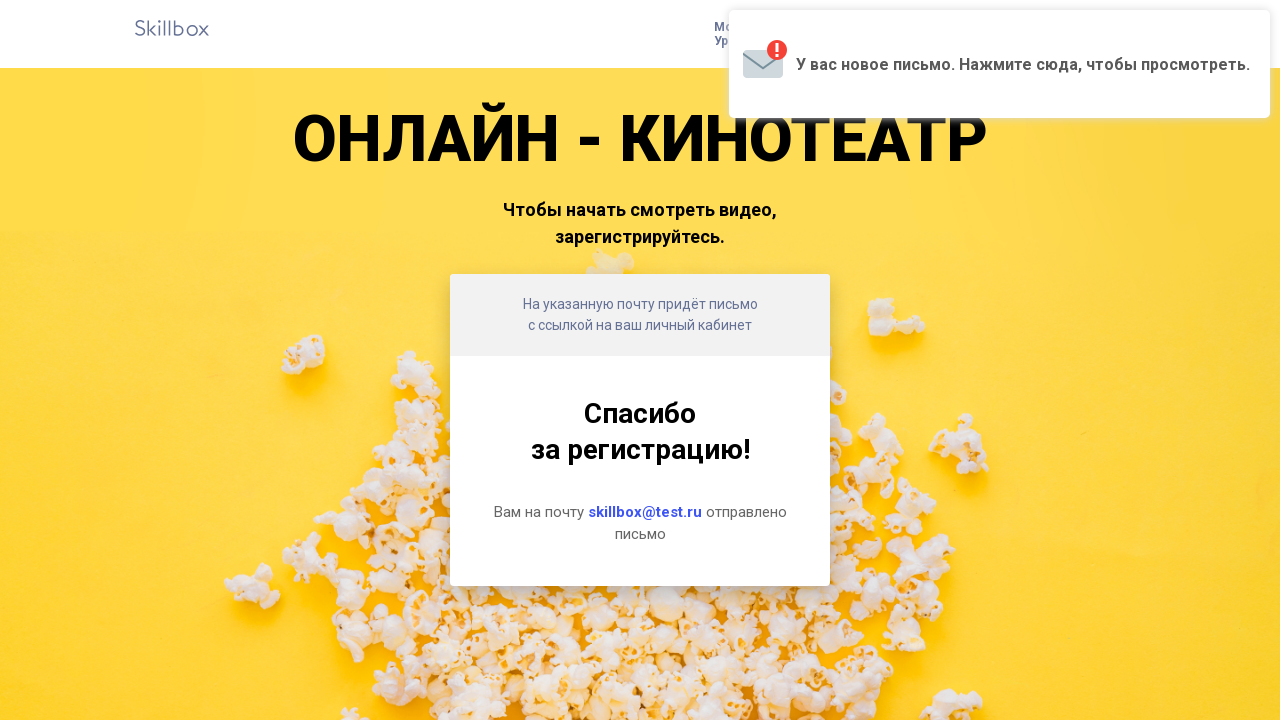